Clicks on Contact Us link on the American Family Insurance homepage

Starting URL: https://www.amfam.com/

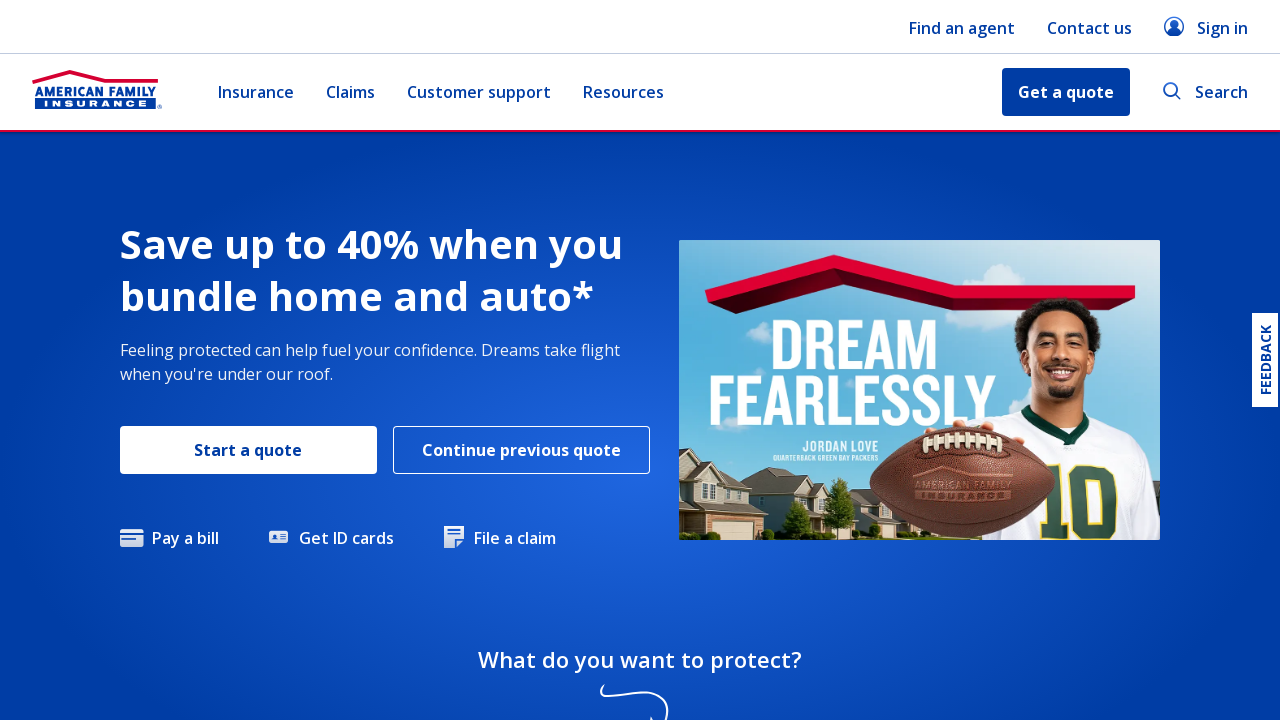

Clicked on Contact Us link on American Family Insurance homepage at (1090, 28) on a:text('Contact Us')
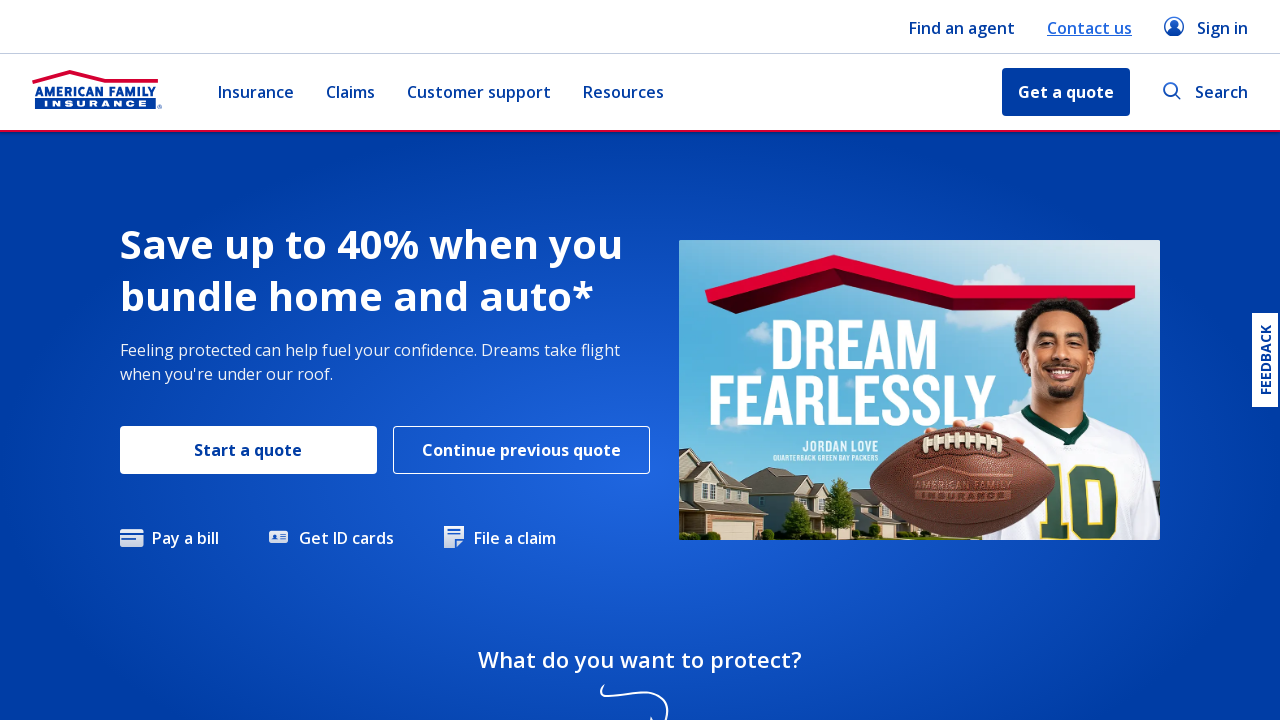

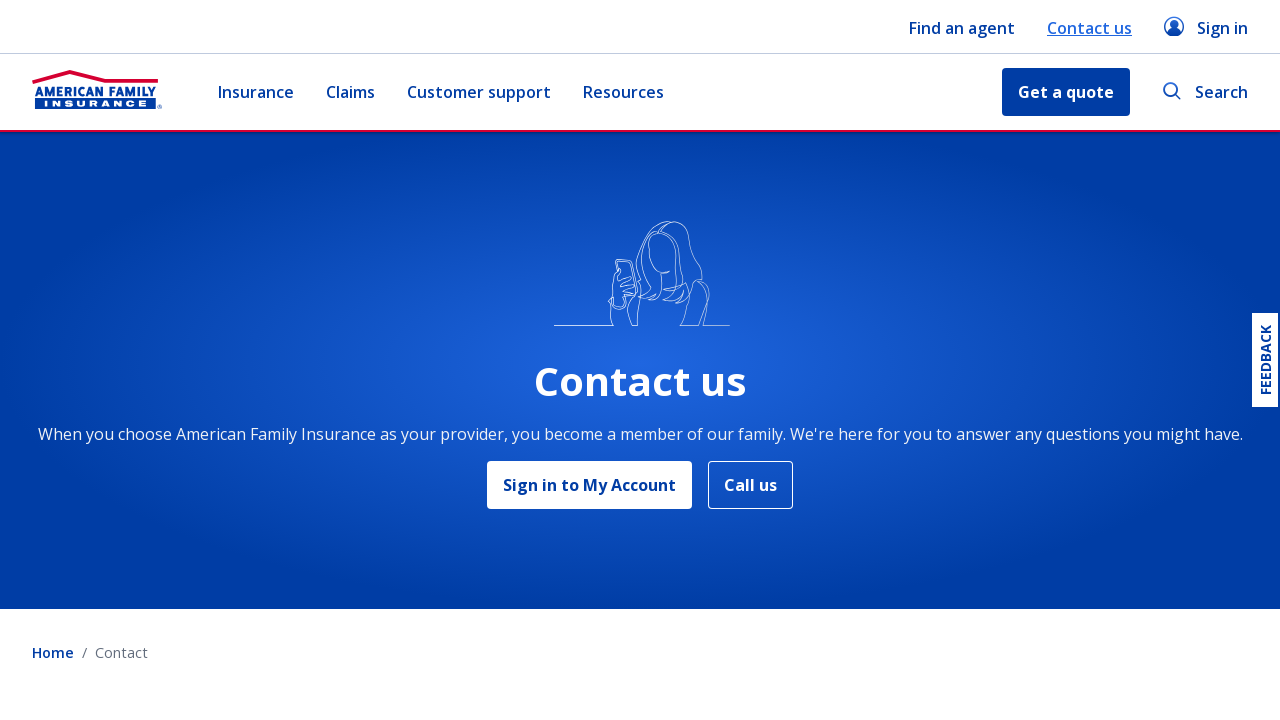